Tests right-click context menu functionality by performing a context click on an element, selecting "Copy" from the menu, and handling the resulting alert

Starting URL: http://swisnl.github.io/jQuery-contextMenu/demo.html

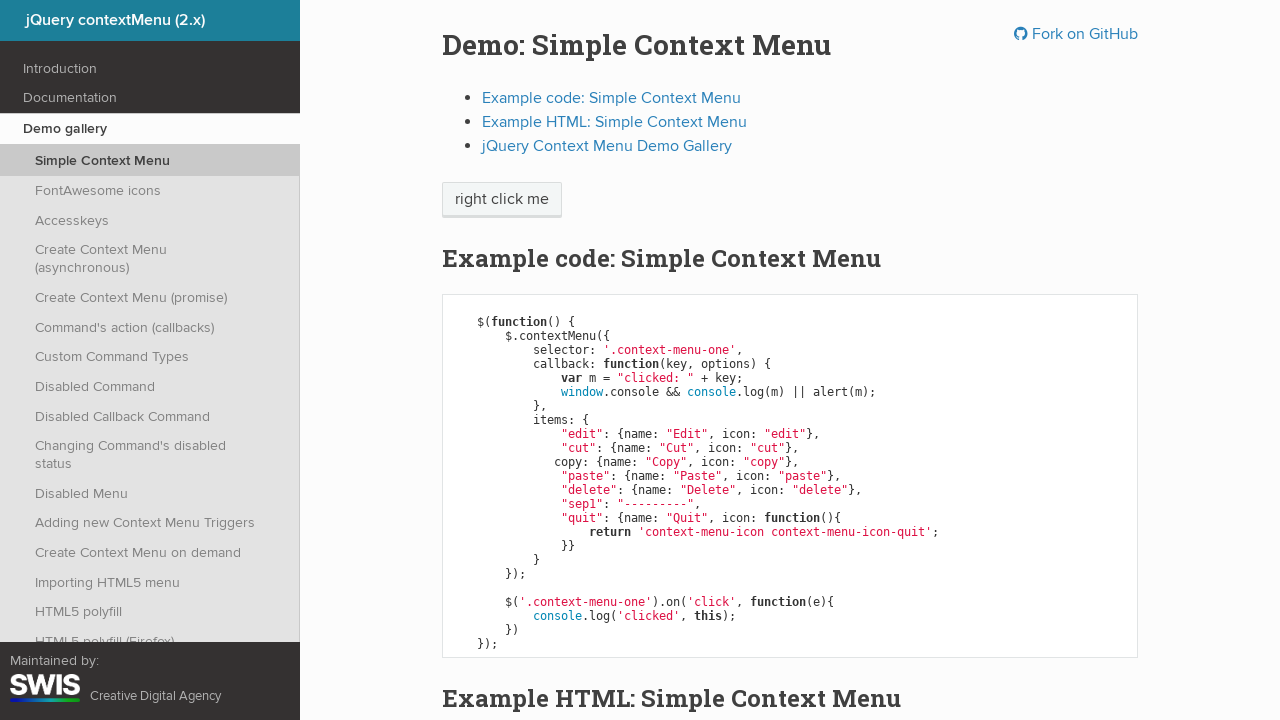

Located the right-click target element
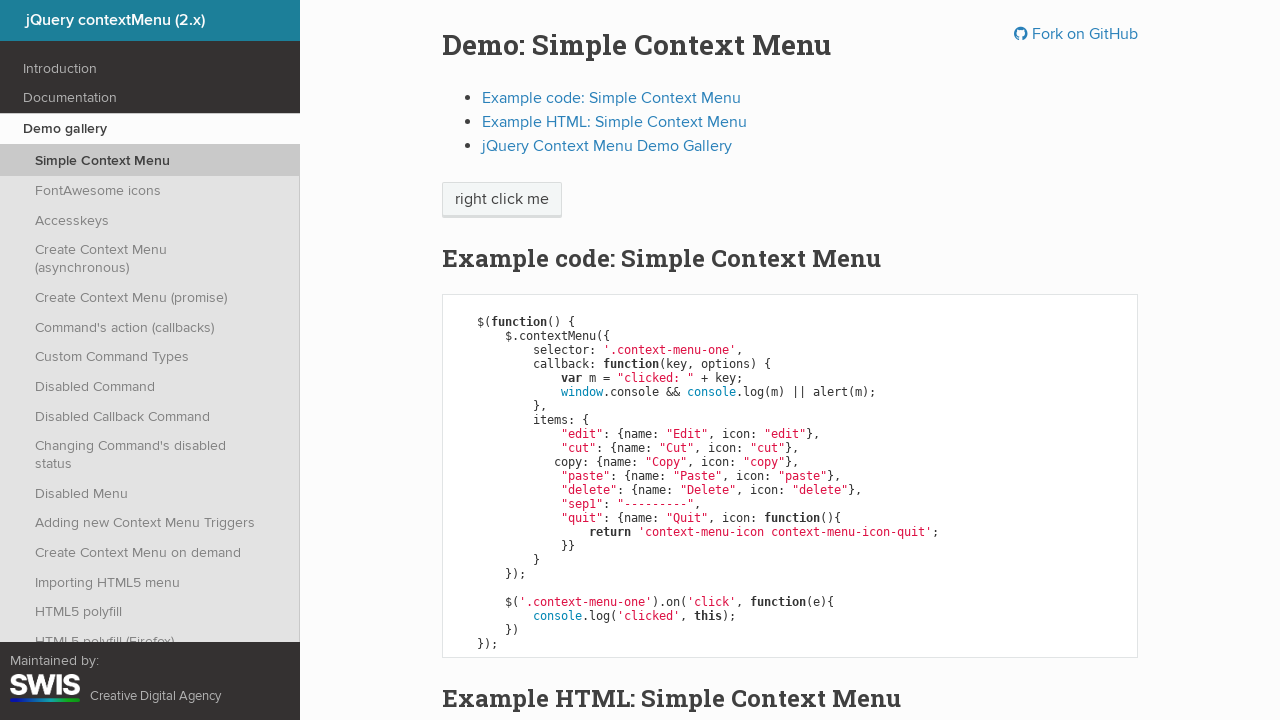

Performed right-click on the target element at (502, 200) on xpath=//span[text()='right click me']
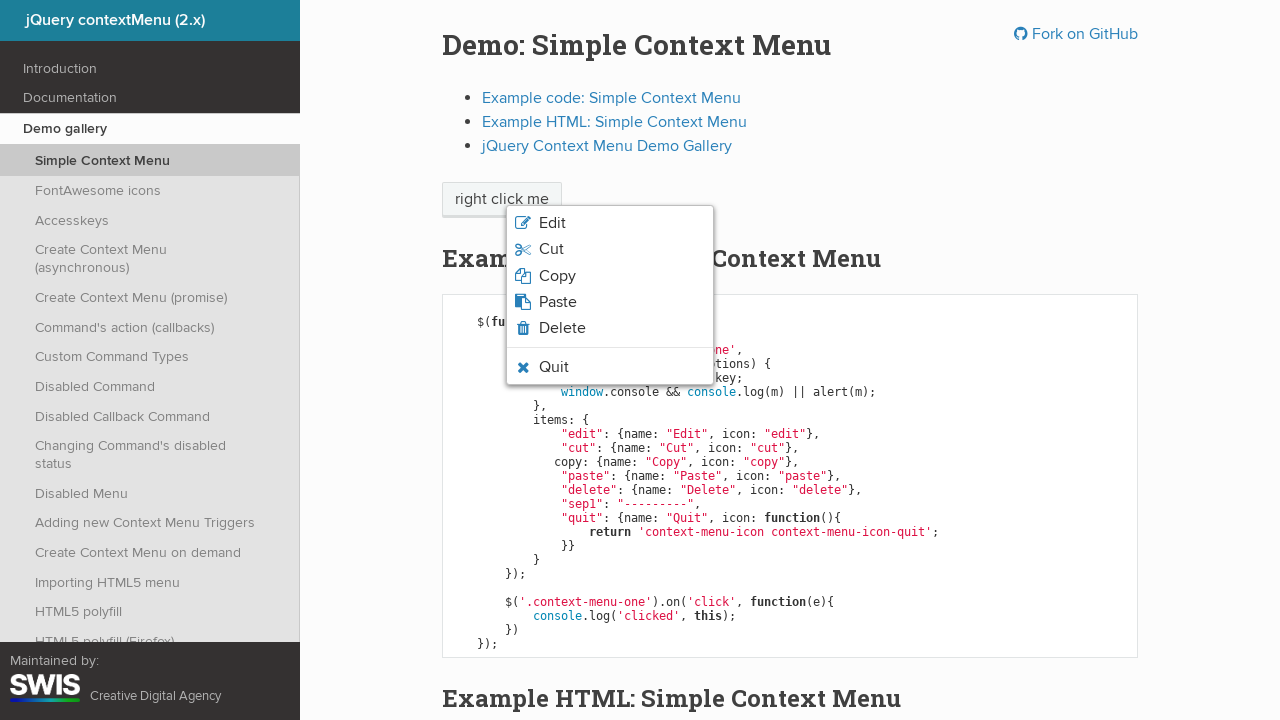

Context menu appeared with menu items
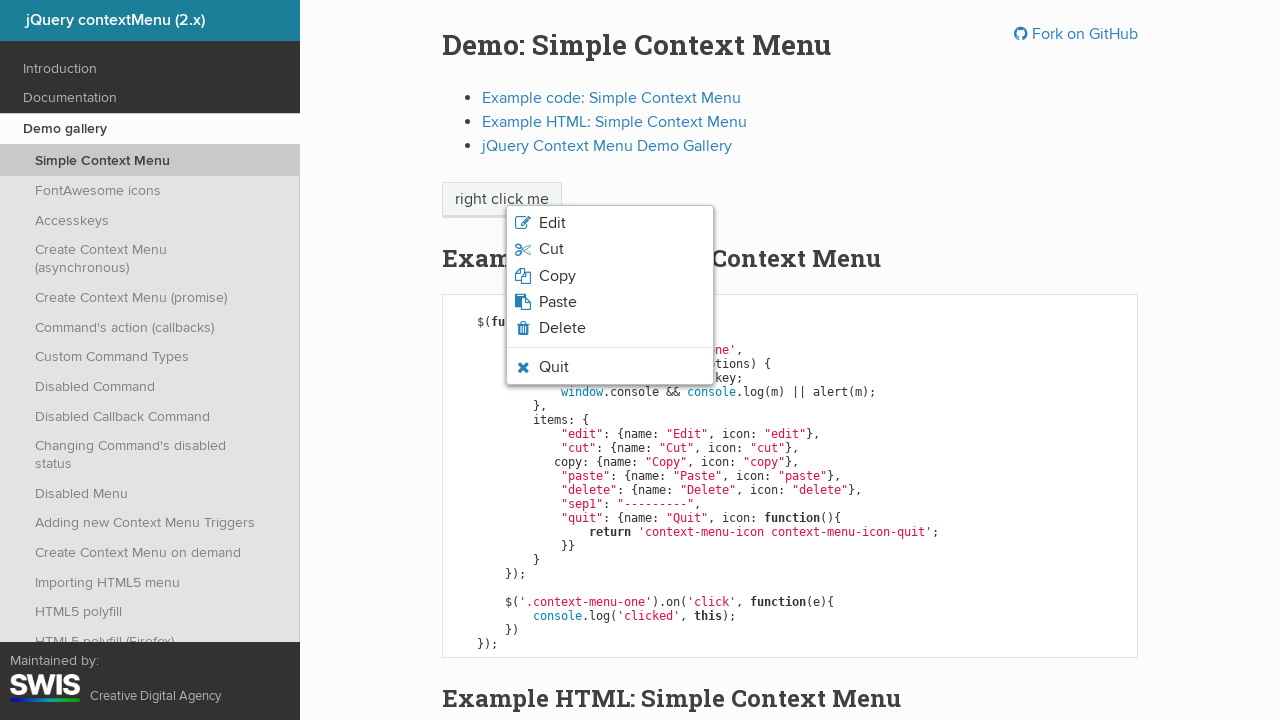

Retrieved all context menu items
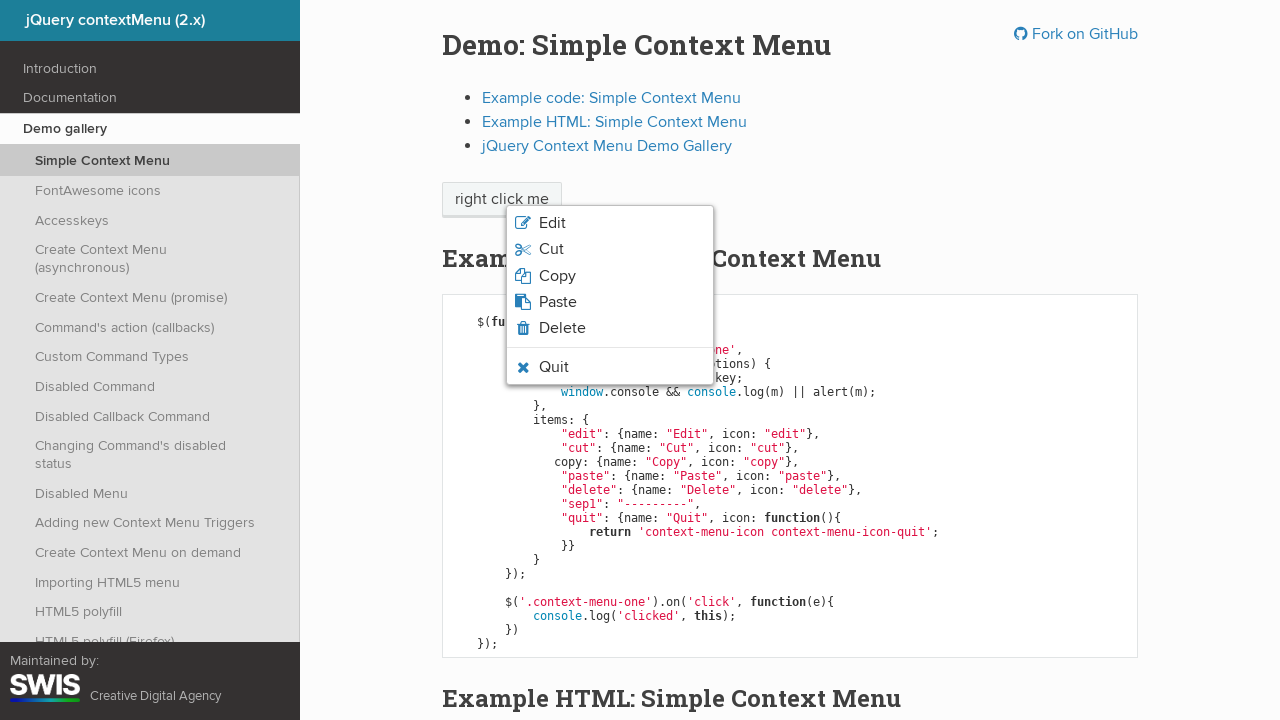

Clicked 'Copy' option from context menu at (610, 276) on xpath=//ul[@class='context-menu-list context-menu-root']/li >> nth=2
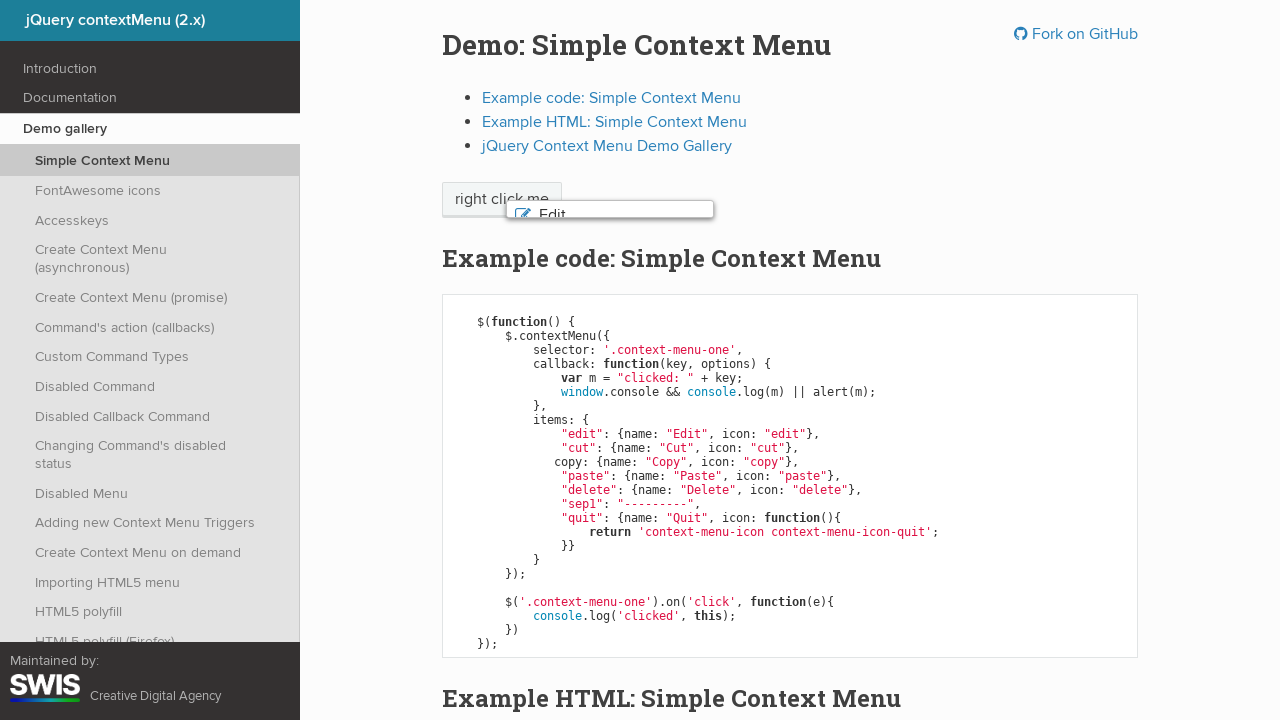

Set up alert dialog handler to accept dialogs
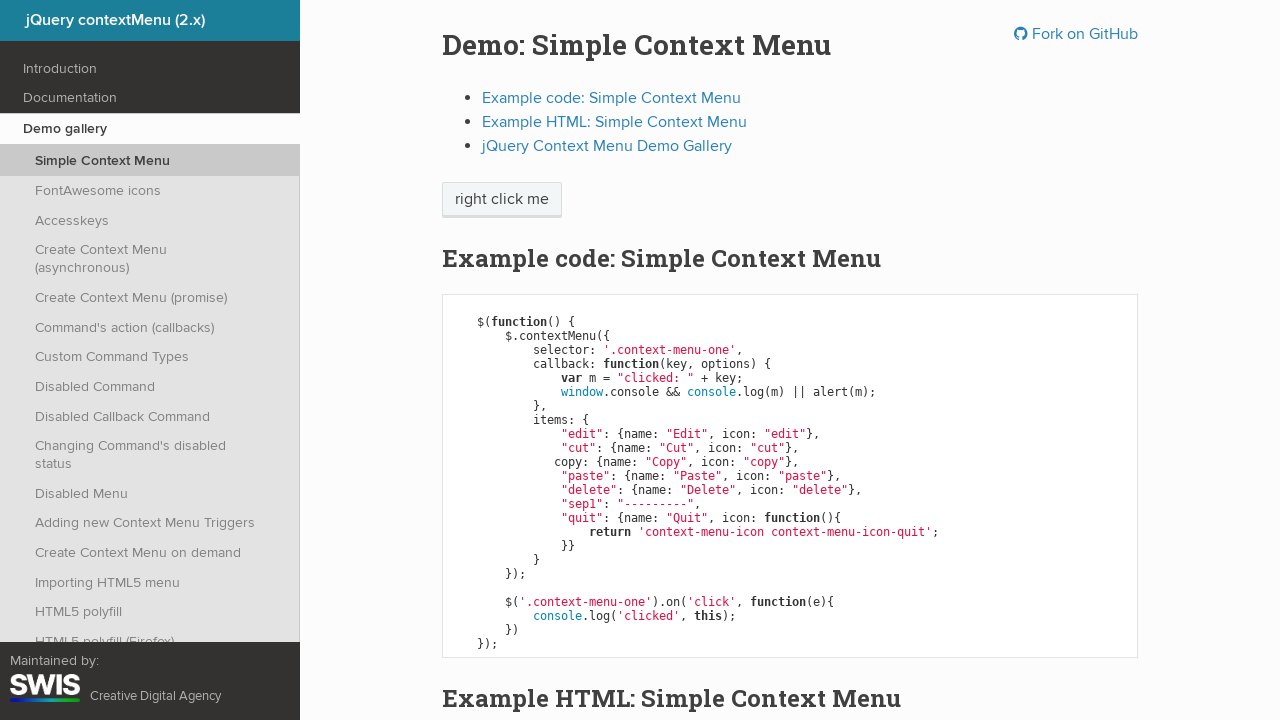

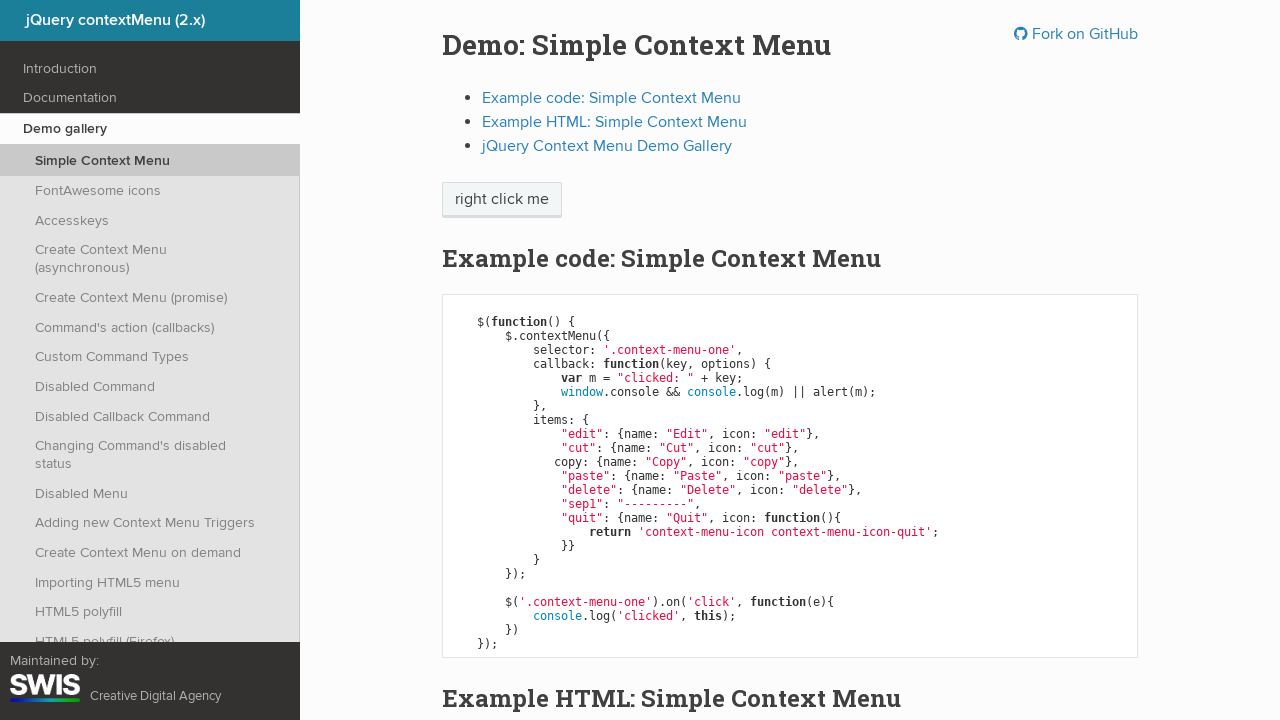